Tests autocomplete input by typing a country name and selecting from the dropdown suggestions

Starting URL: http://www.qaclickacademy.com/practice.php

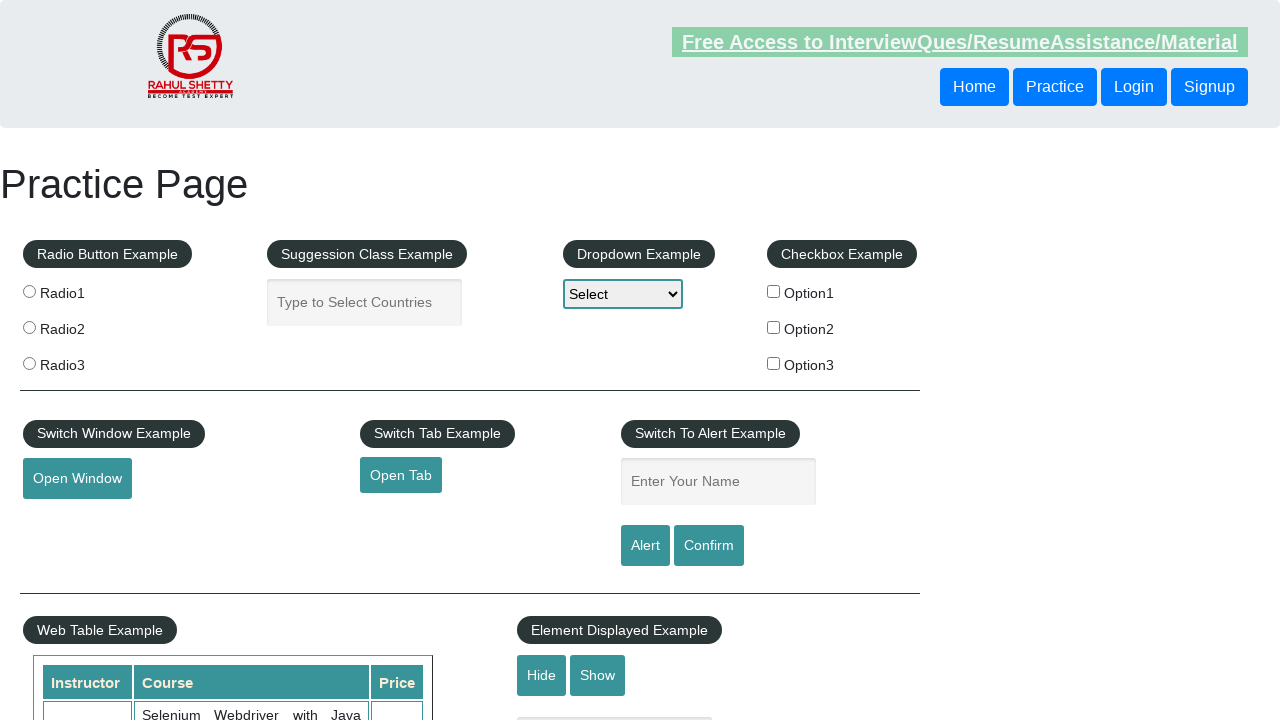

Typed 'United States' in autocomplete field on input#autocomplete
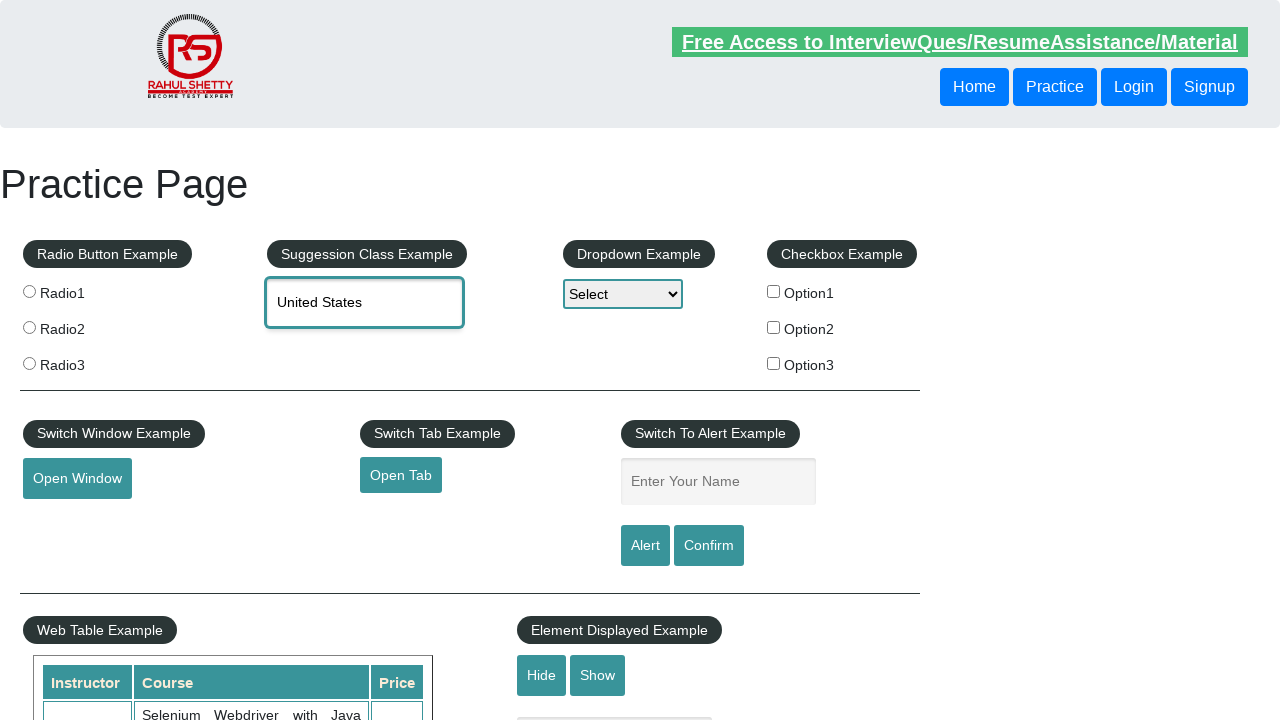

Autocomplete suggestions appeared
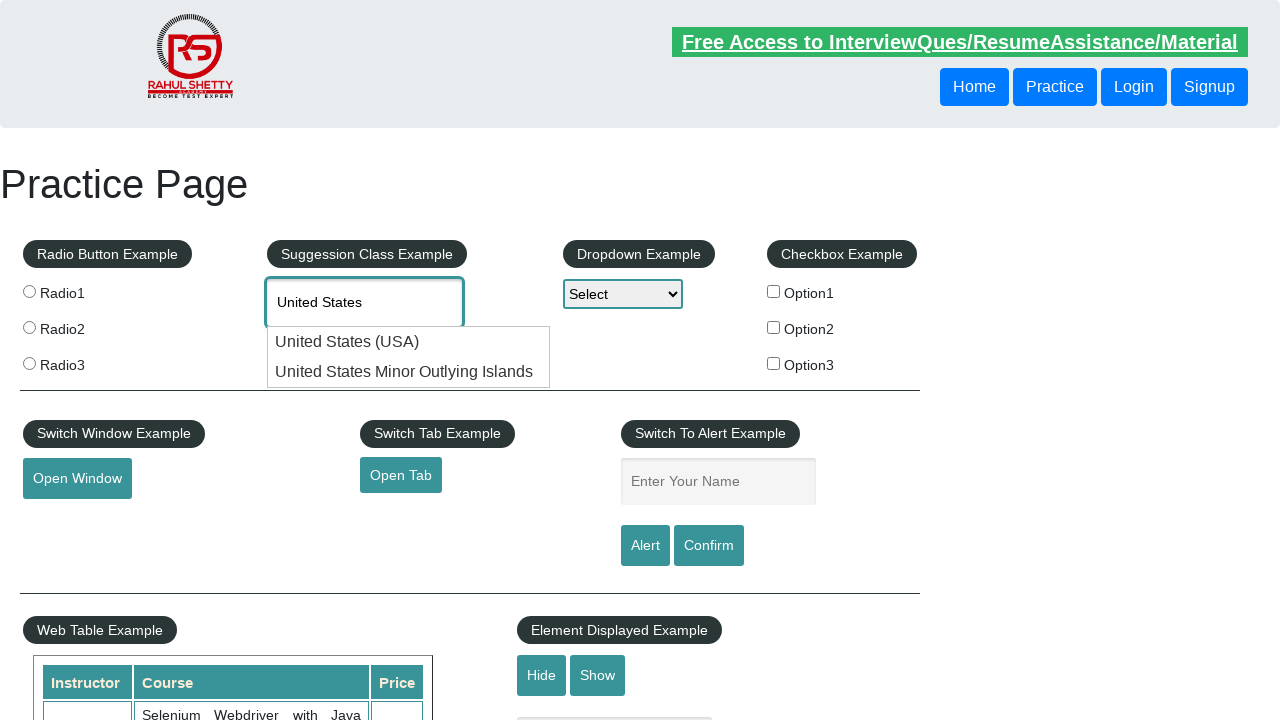

Selected 'United States Minor Outlying Islands' from dropdown at (409, 372) on li.ui-menu-item >> text=United States Minor Outlying Islands
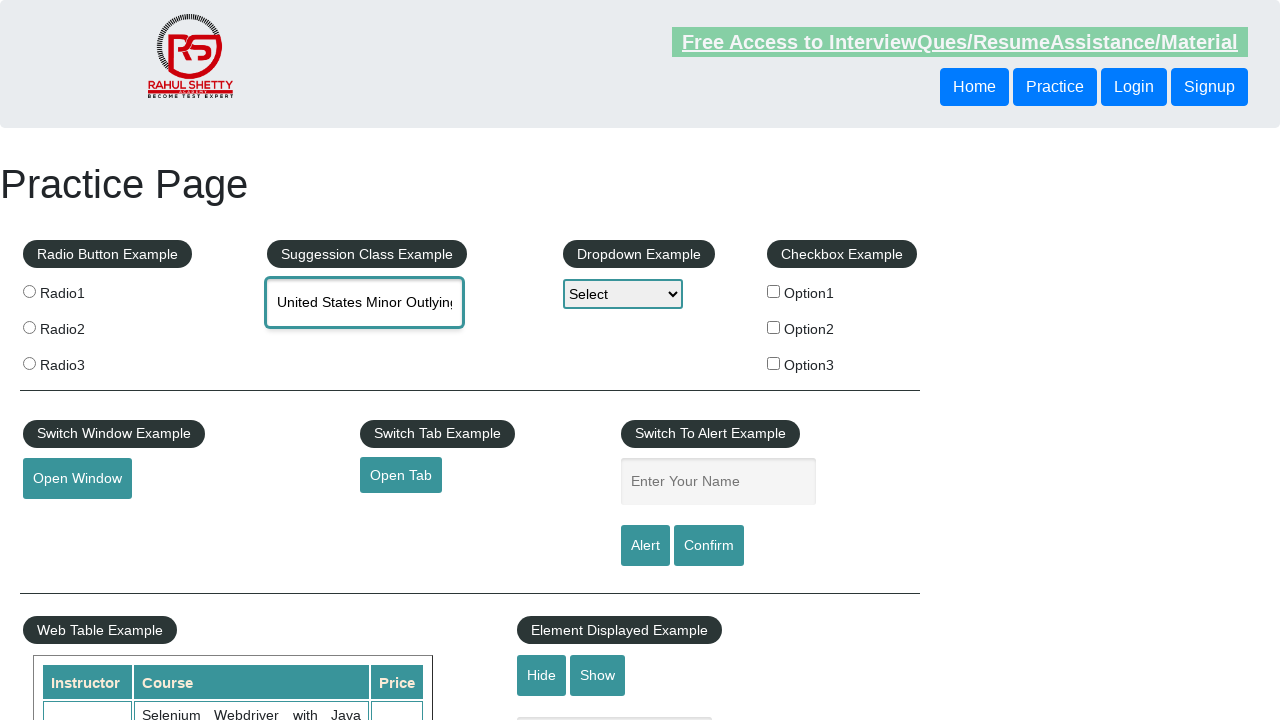

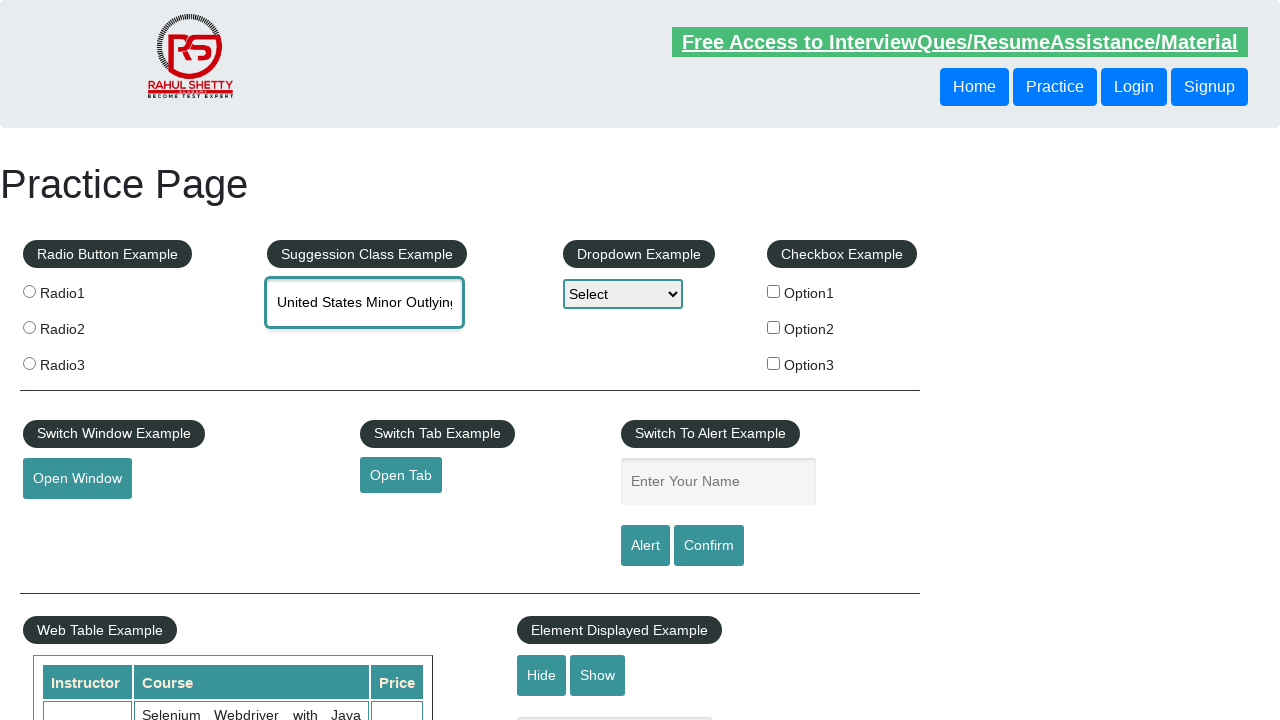